Tests filtering to display only active (incomplete) items

Starting URL: https://demo.playwright.dev/todomvc

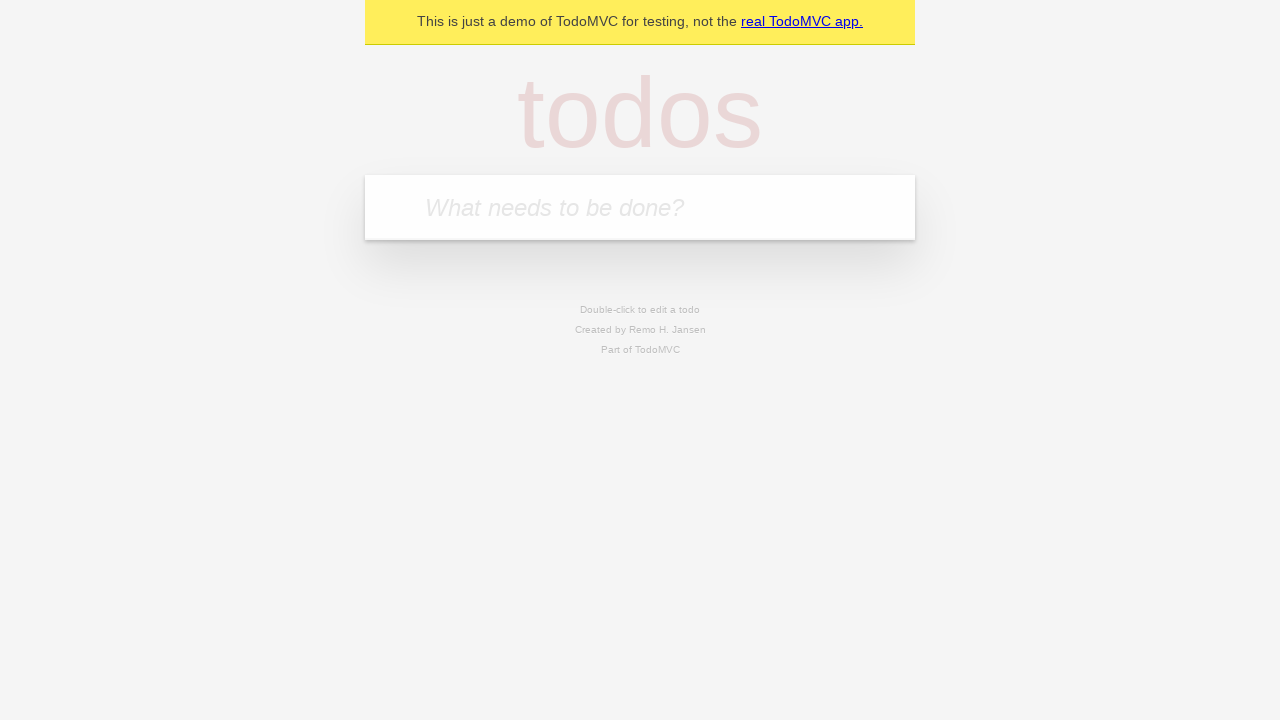

Filled todo input with 'buy some cheese' on internal:attr=[placeholder="What needs to be done?"i]
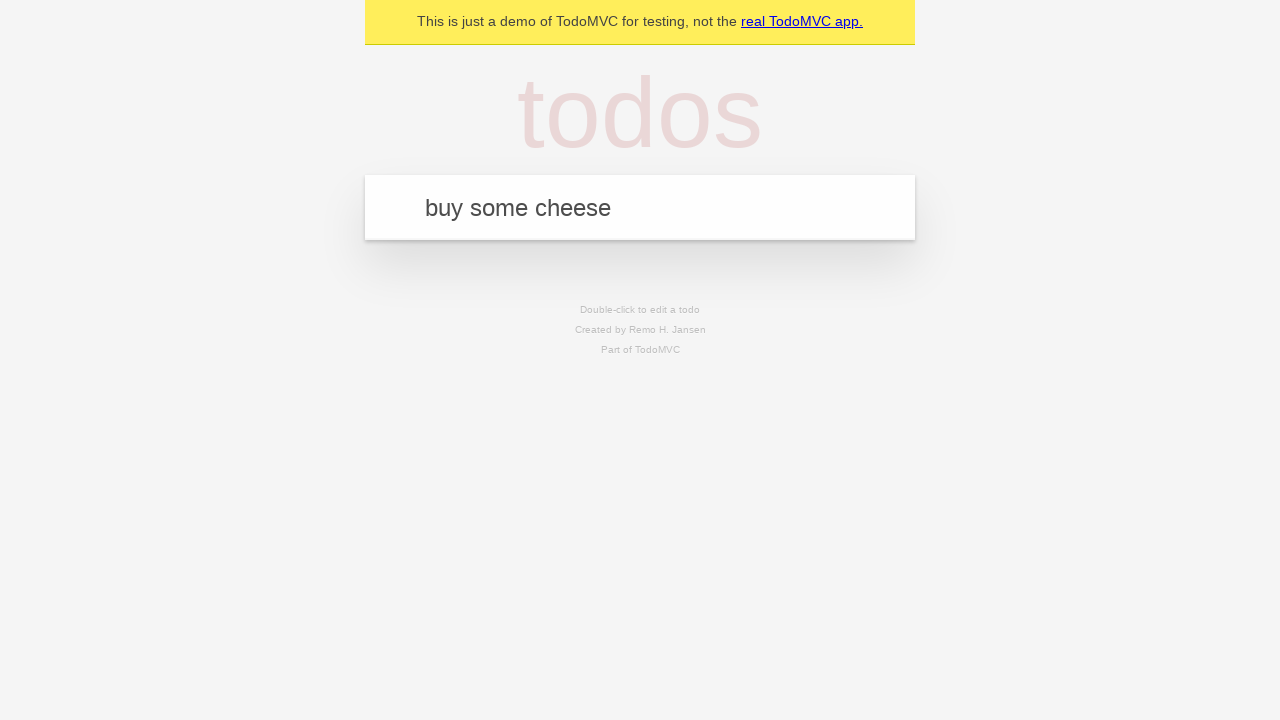

Pressed Enter to add first todo on internal:attr=[placeholder="What needs to be done?"i]
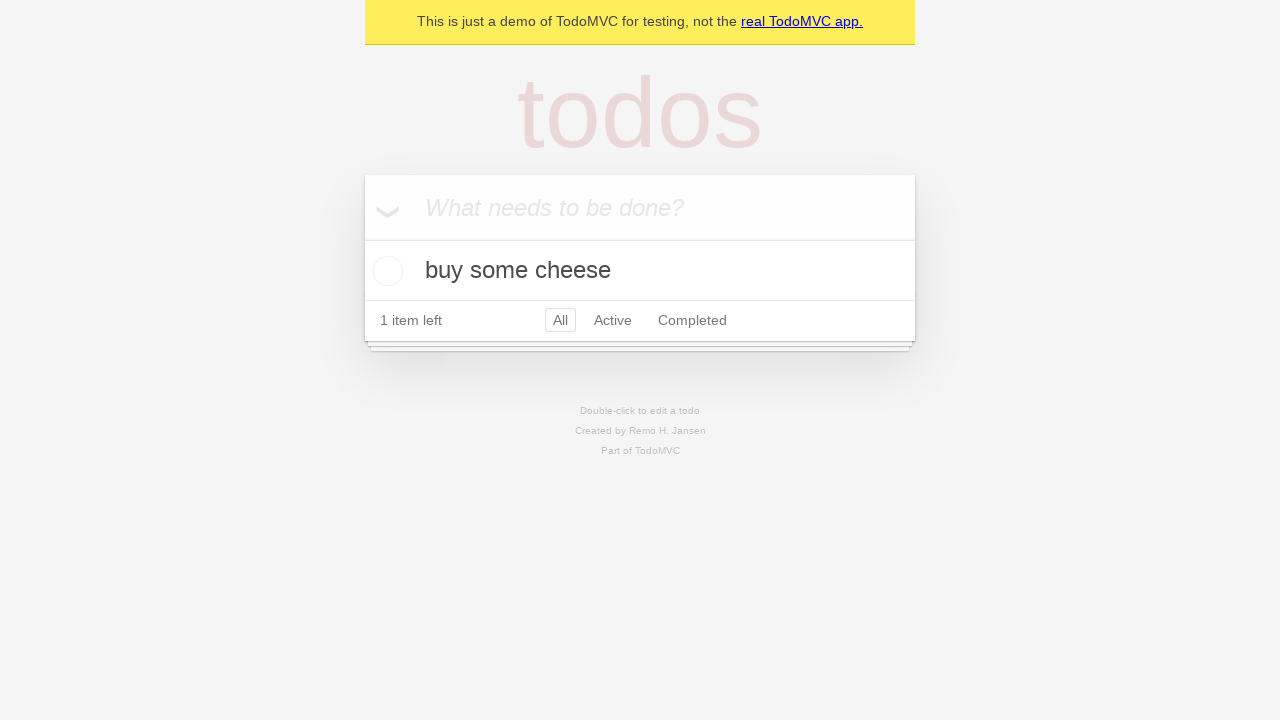

Filled todo input with 'feed the cat' on internal:attr=[placeholder="What needs to be done?"i]
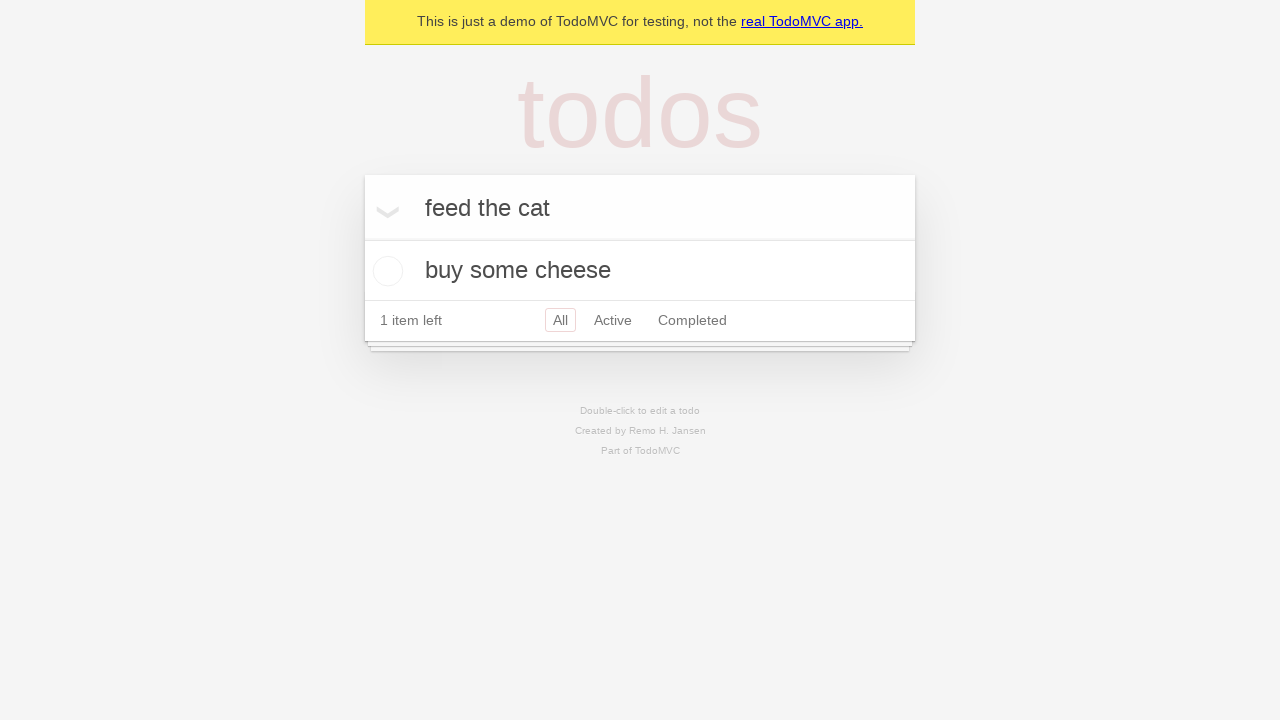

Pressed Enter to add second todo on internal:attr=[placeholder="What needs to be done?"i]
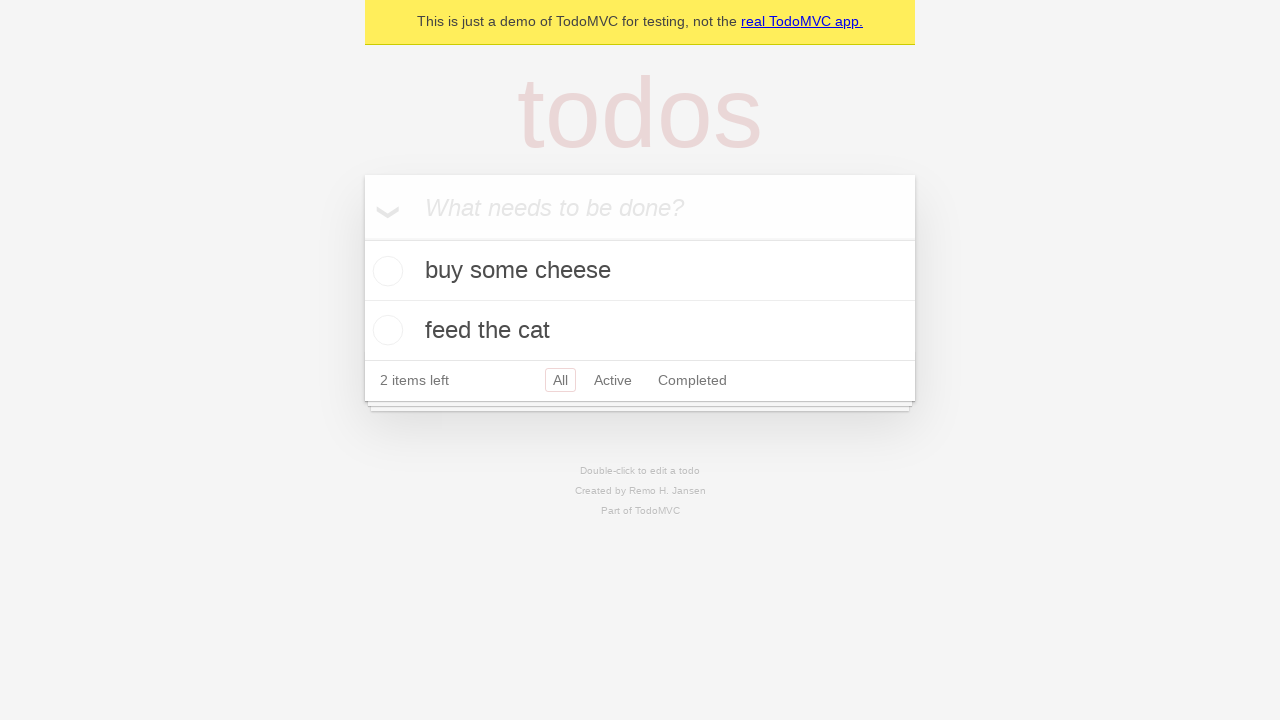

Filled todo input with 'book a doctors appointment' on internal:attr=[placeholder="What needs to be done?"i]
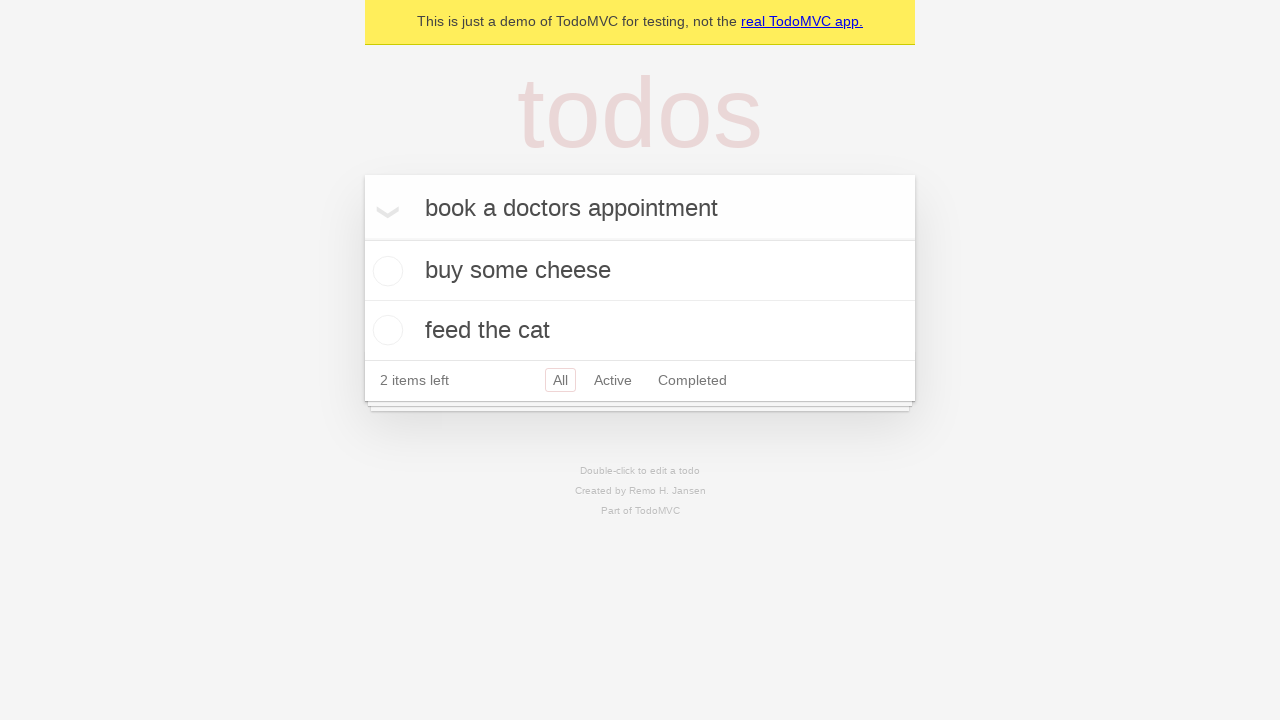

Pressed Enter to add third todo on internal:attr=[placeholder="What needs to be done?"i]
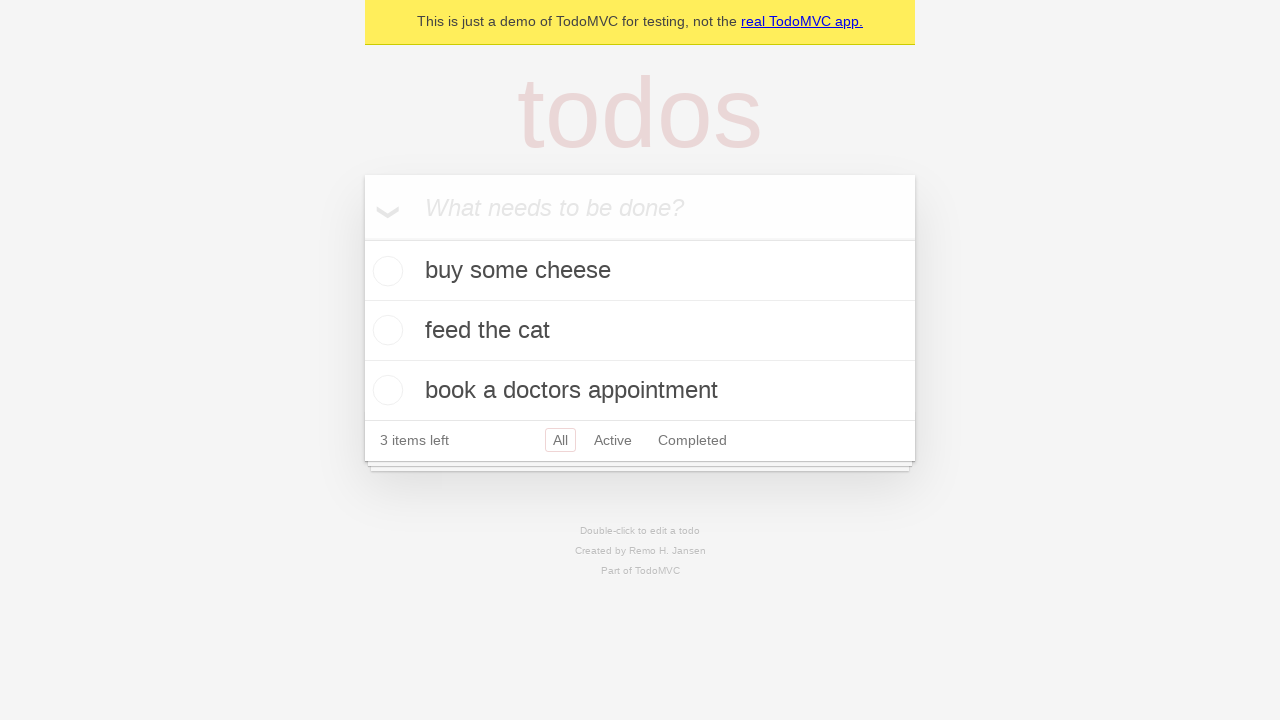

Checked the second todo item to mark it complete at (385, 330) on [data-testid='todo-item'] >> nth=1 >> internal:role=checkbox
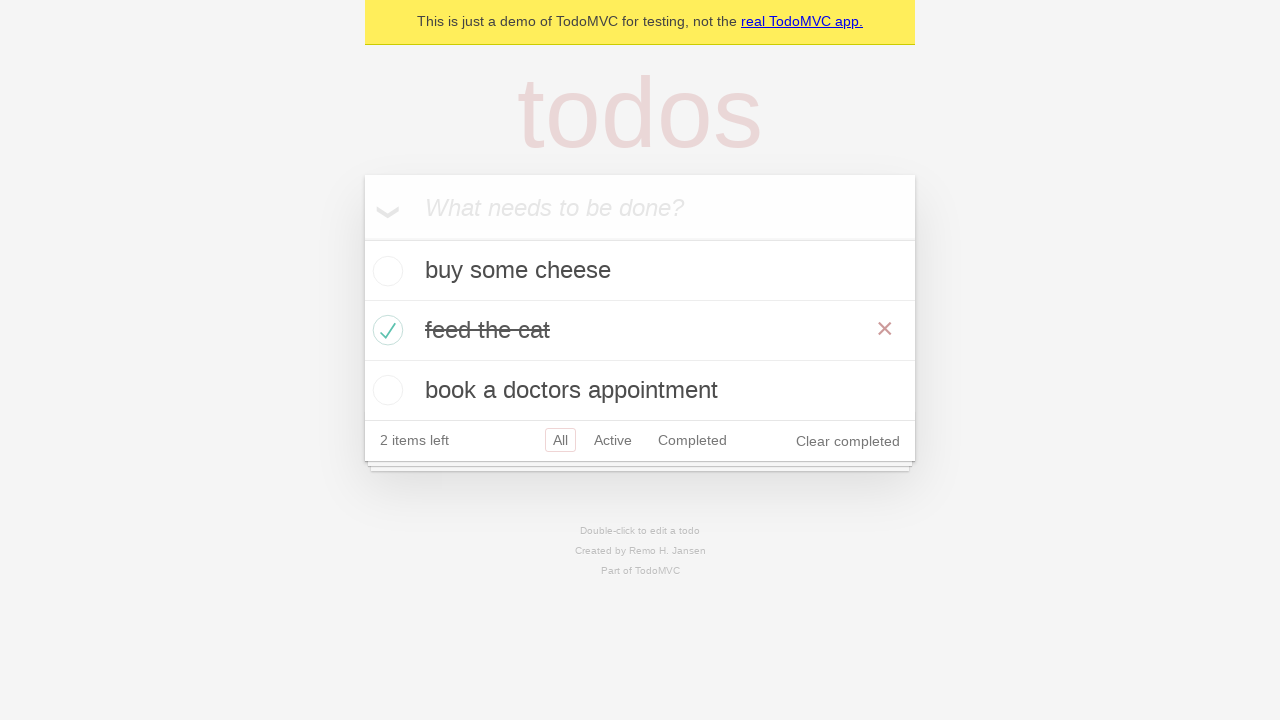

Clicked Active filter to display only incomplete items at (613, 440) on internal:role=link[name="Active"i]
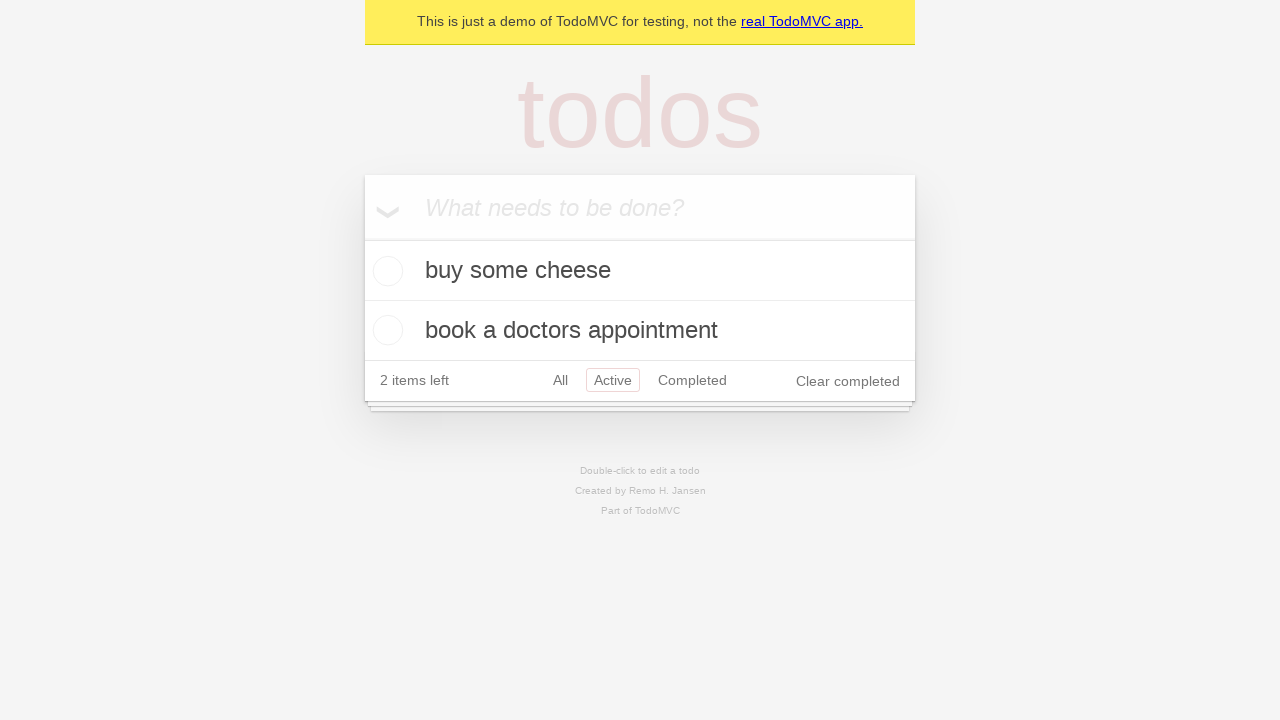

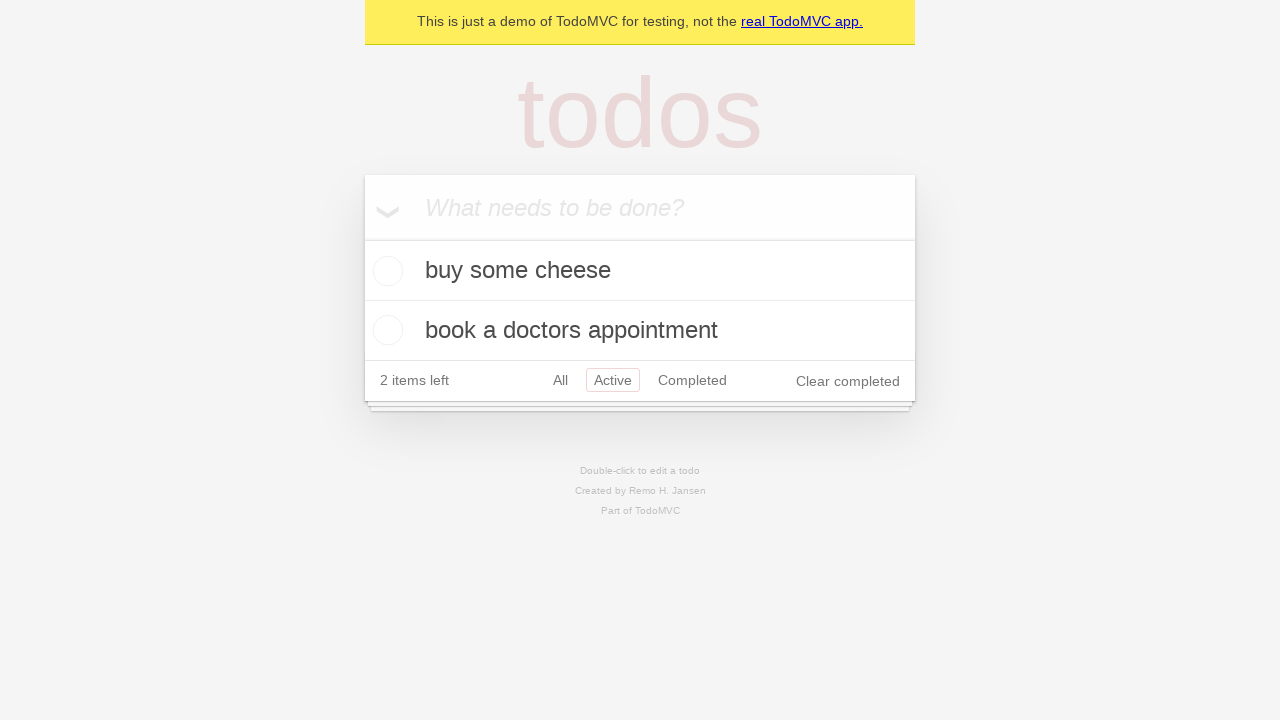